Tests invalid login scenarios by filling username and password fields with various invalid combinations and verifying error message

Starting URL: https://www.saucedemo.com/

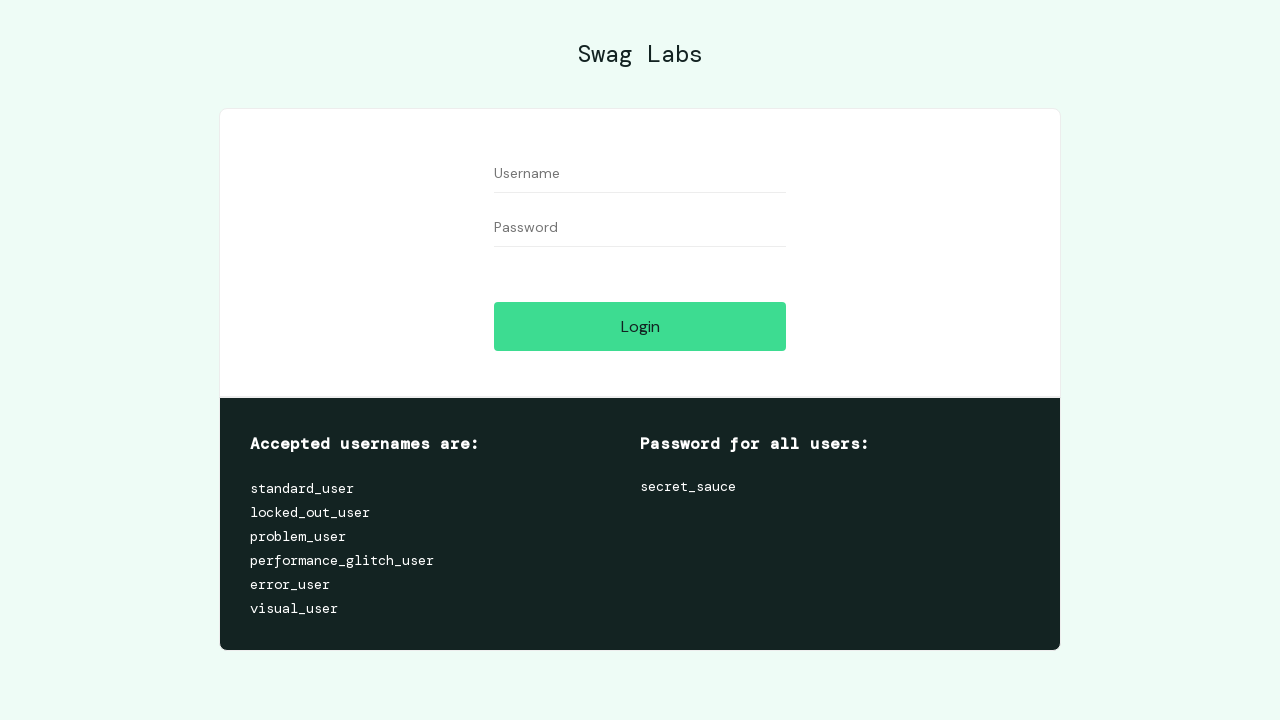

Username field is visible
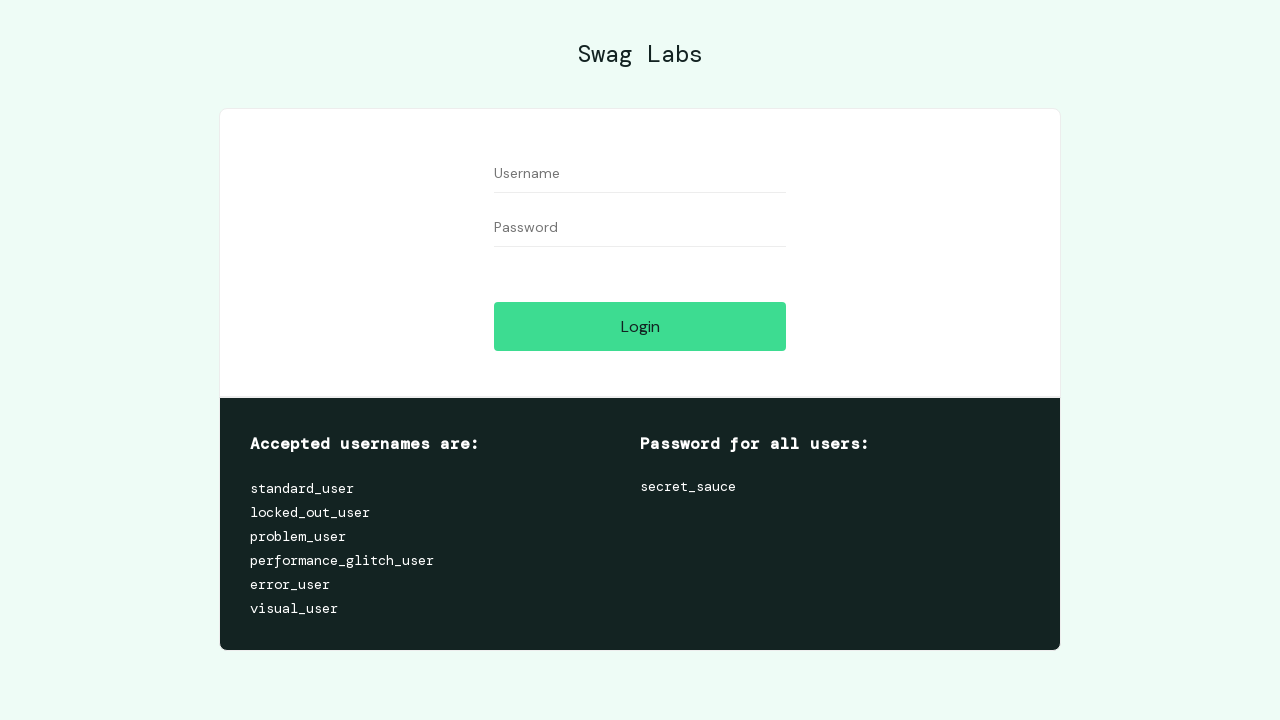

Password field is visible
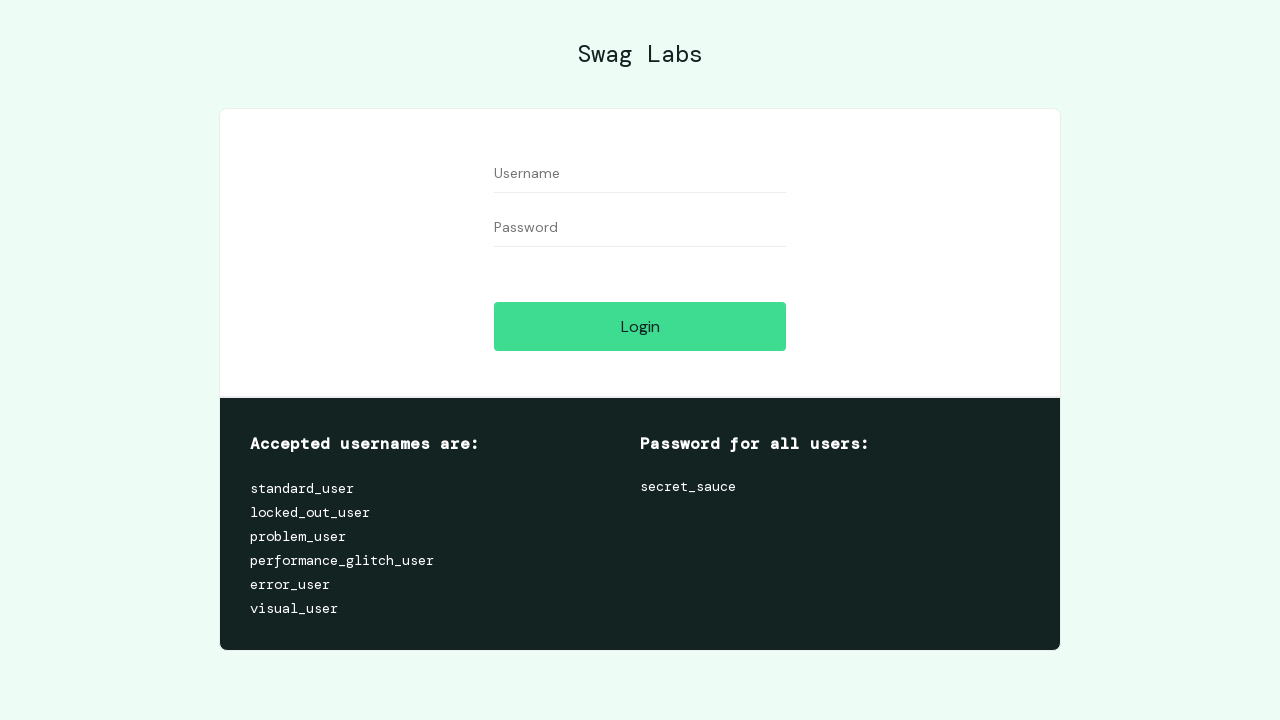

Filled username field with 'invalid_user' on #user-name
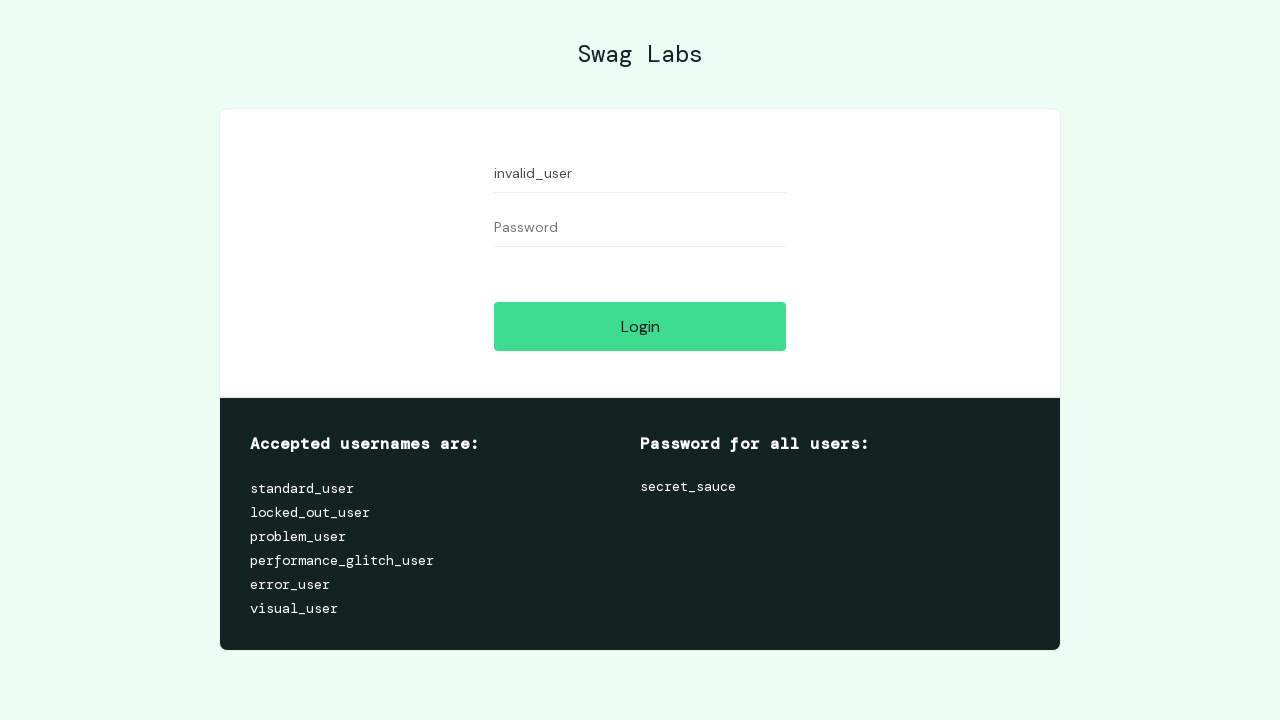

Filled password field with 'wrong_pass123' on #password
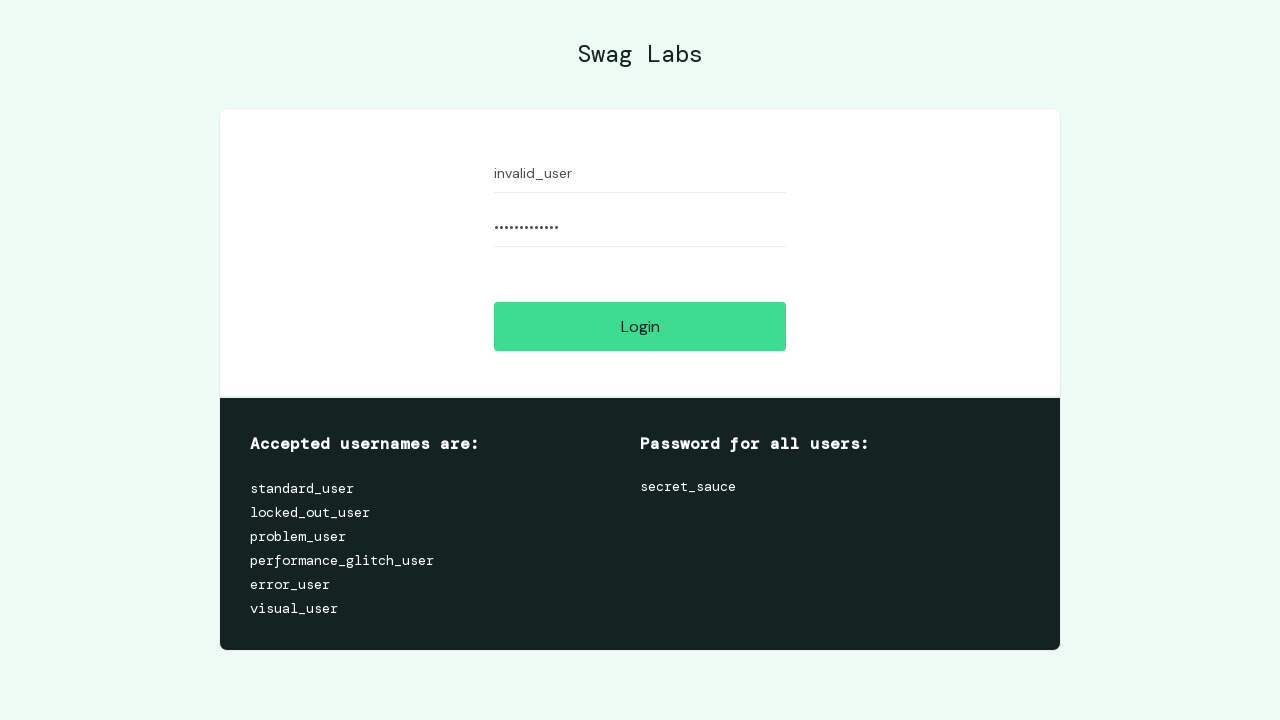

Clicked login button at (640, 326) on #login-button
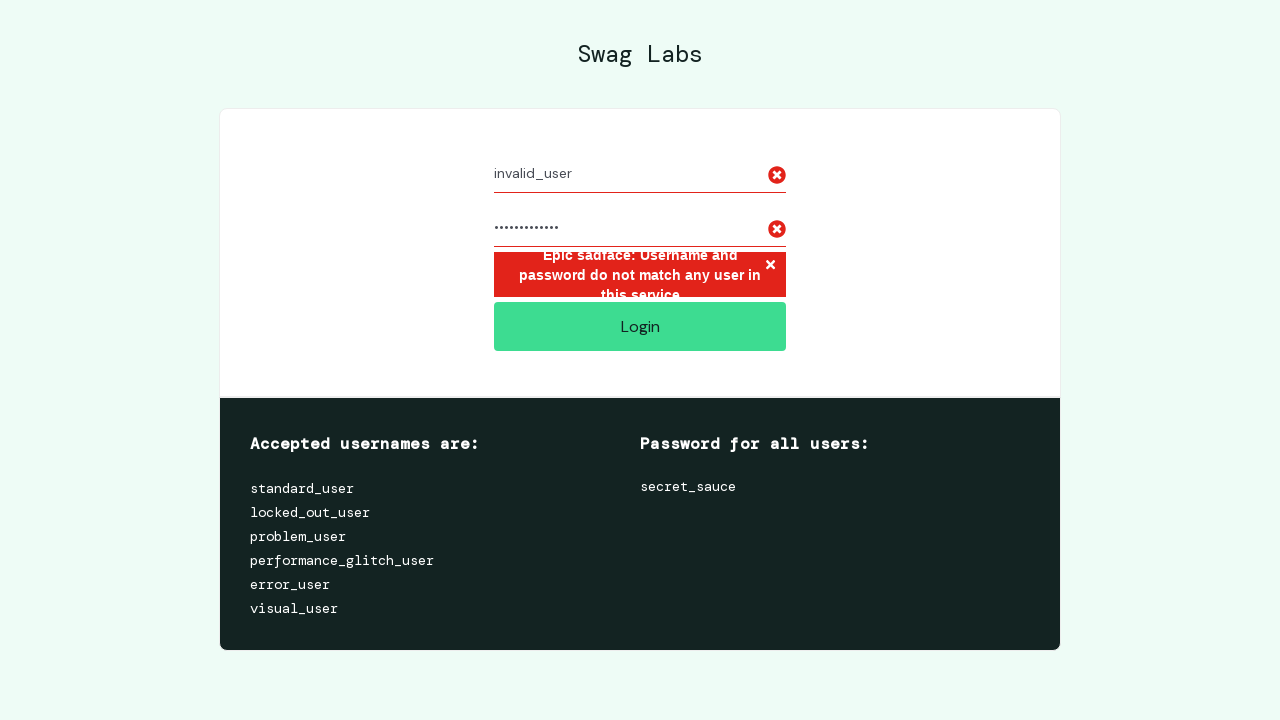

Error message element is visible
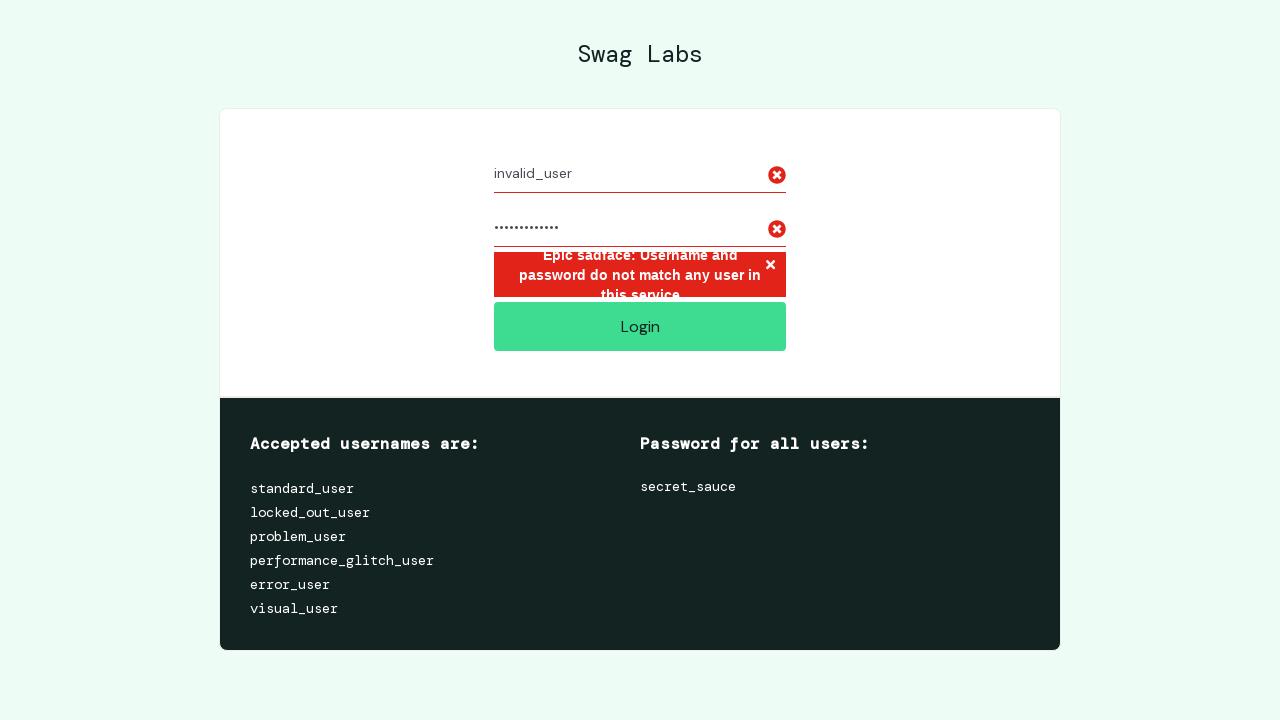

Verified error message: 'Epic sadface: Username and password do not match any user in this service'
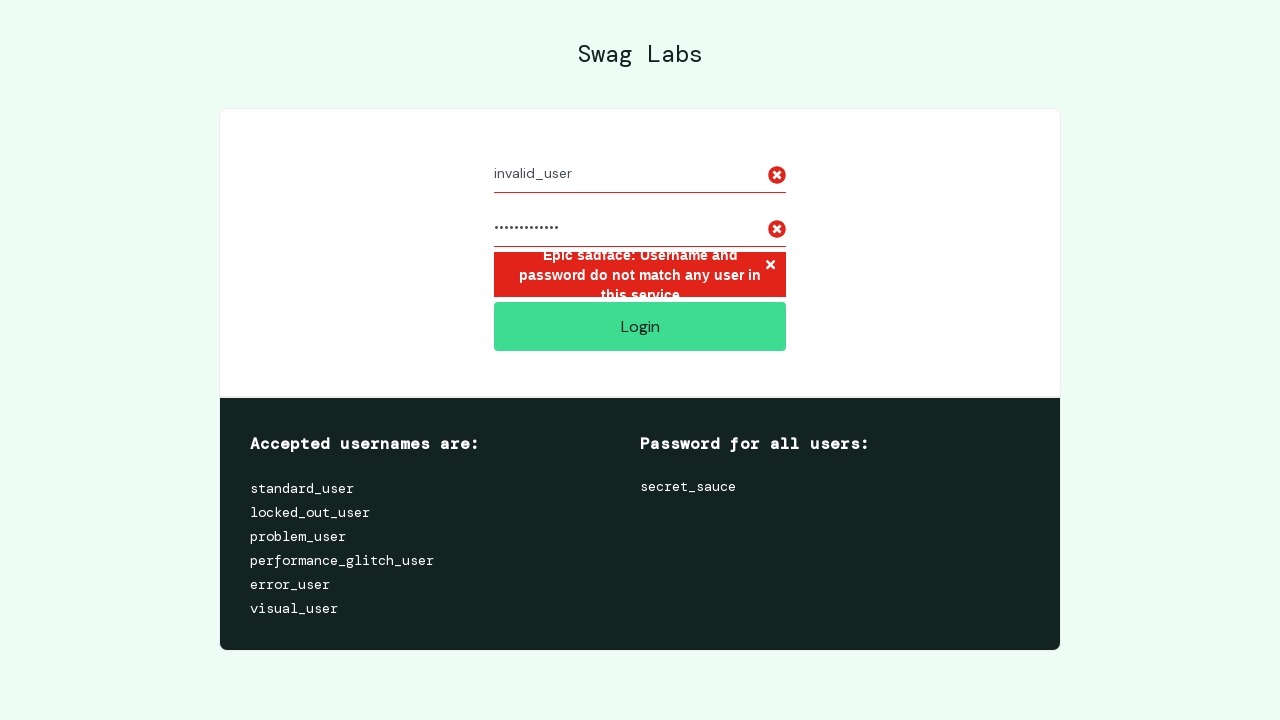

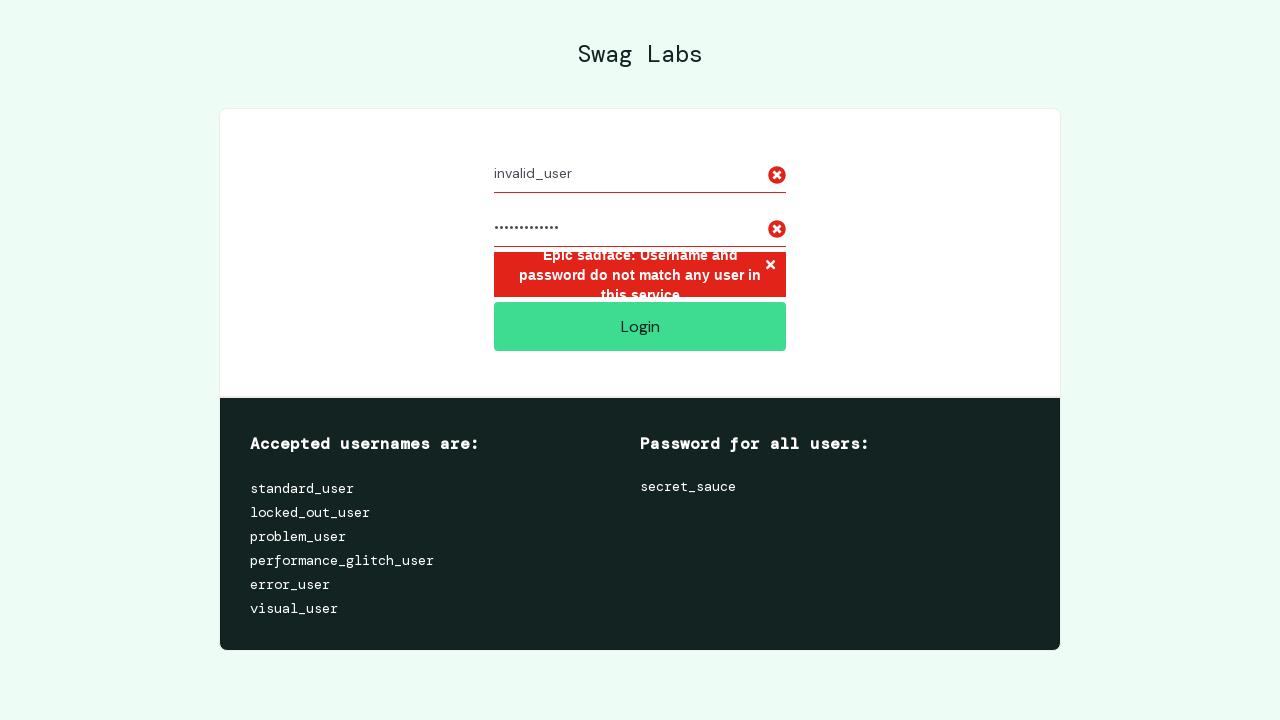